Tests a practice form submission by filling in name, email, password, checkbox, dropdown, radio button, and date fields, then verifies successful submission message appears.

Starting URL: https://rahulshettyacademy.com/angularpractice/

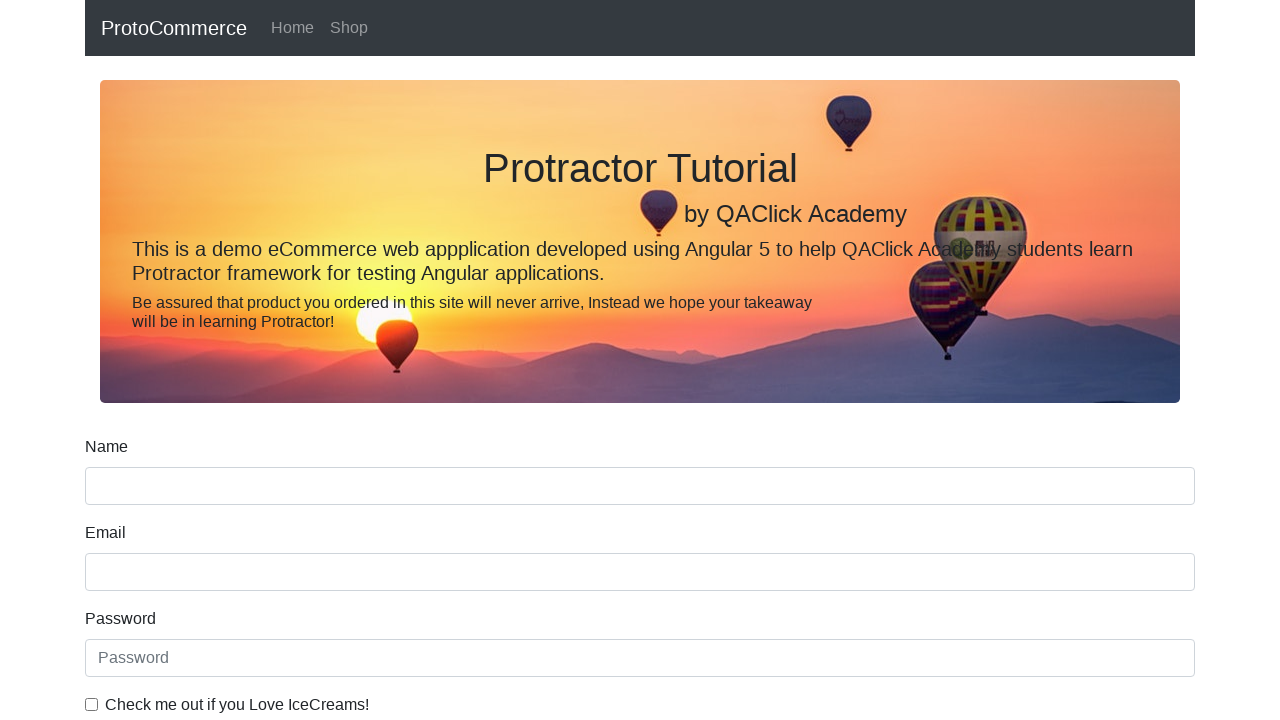

Filled name field with 'Rahul' on input[name='name']
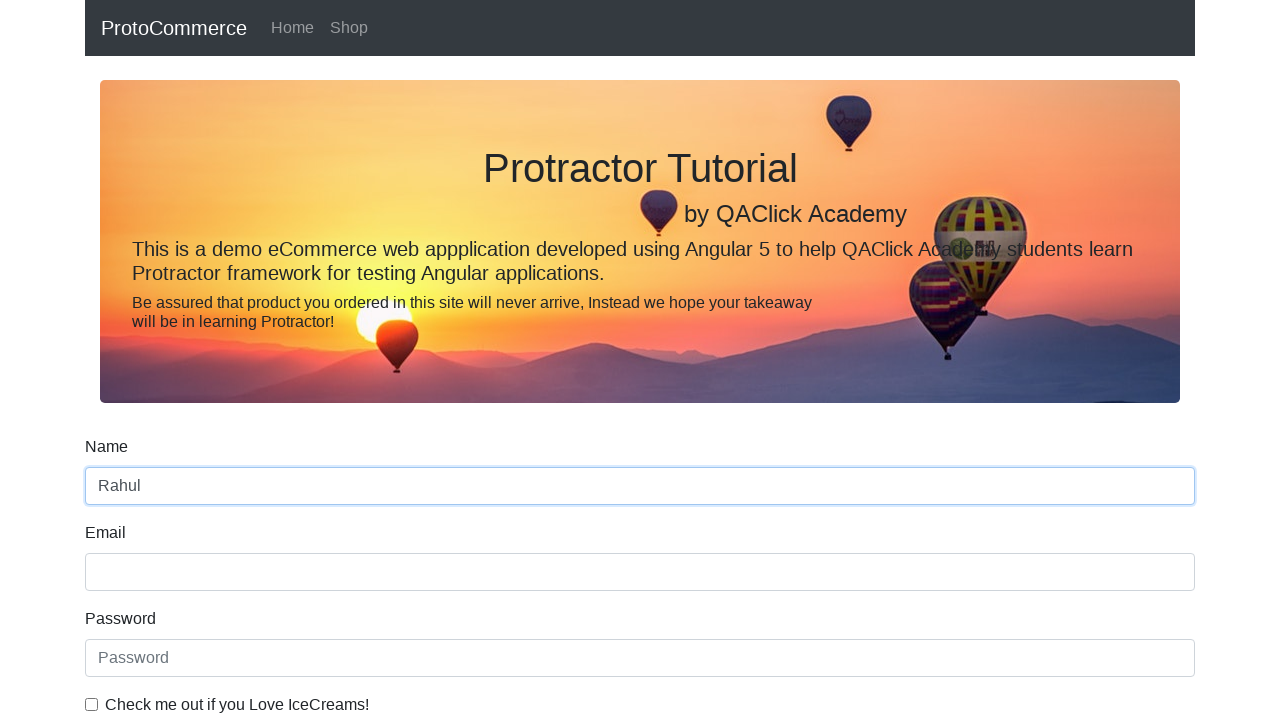

Filled email field with 'abc@gmail.com' on input[name='email']
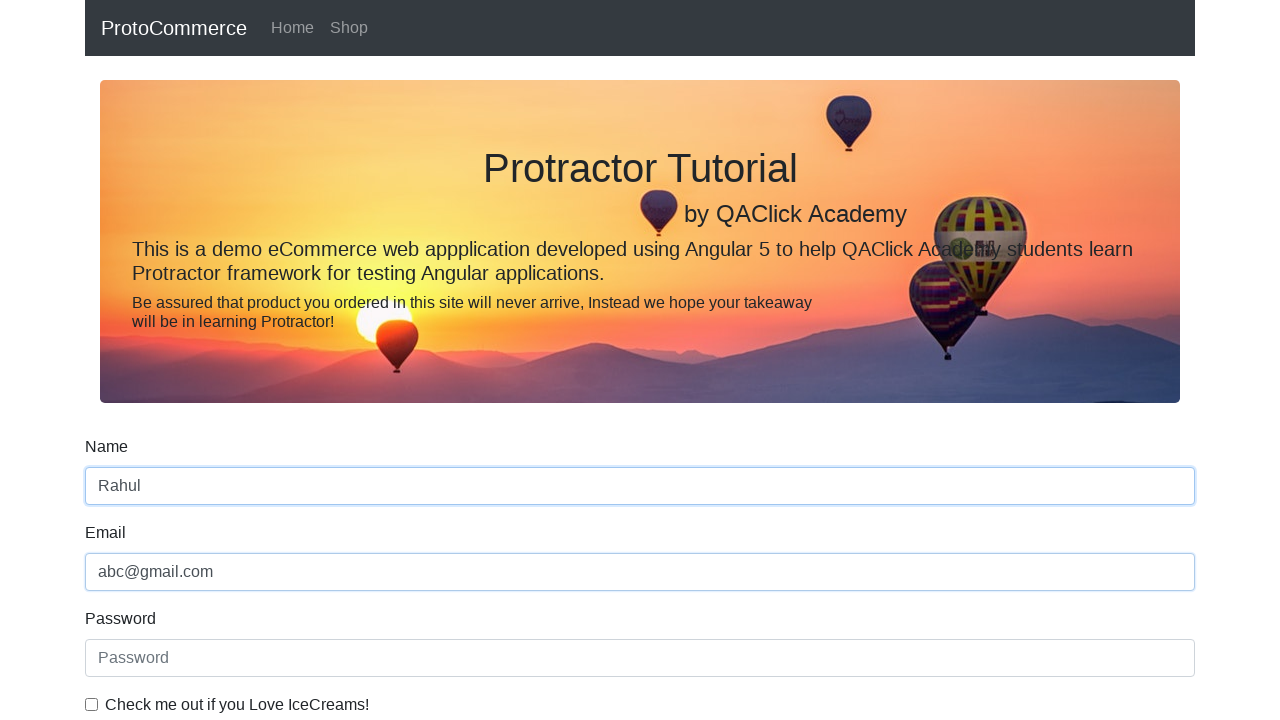

Filled password field with 'Rahul123' on #exampleInputPassword1
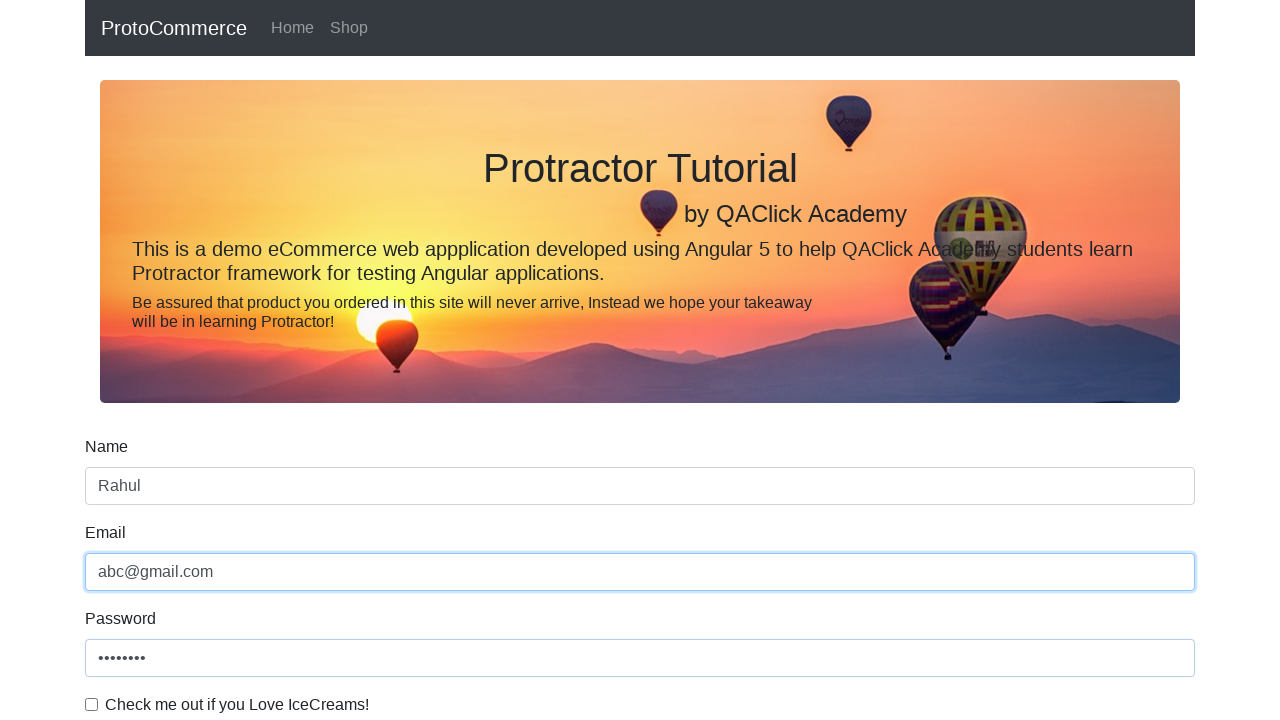

Checked the checkbox at (92, 704) on #exampleCheck1
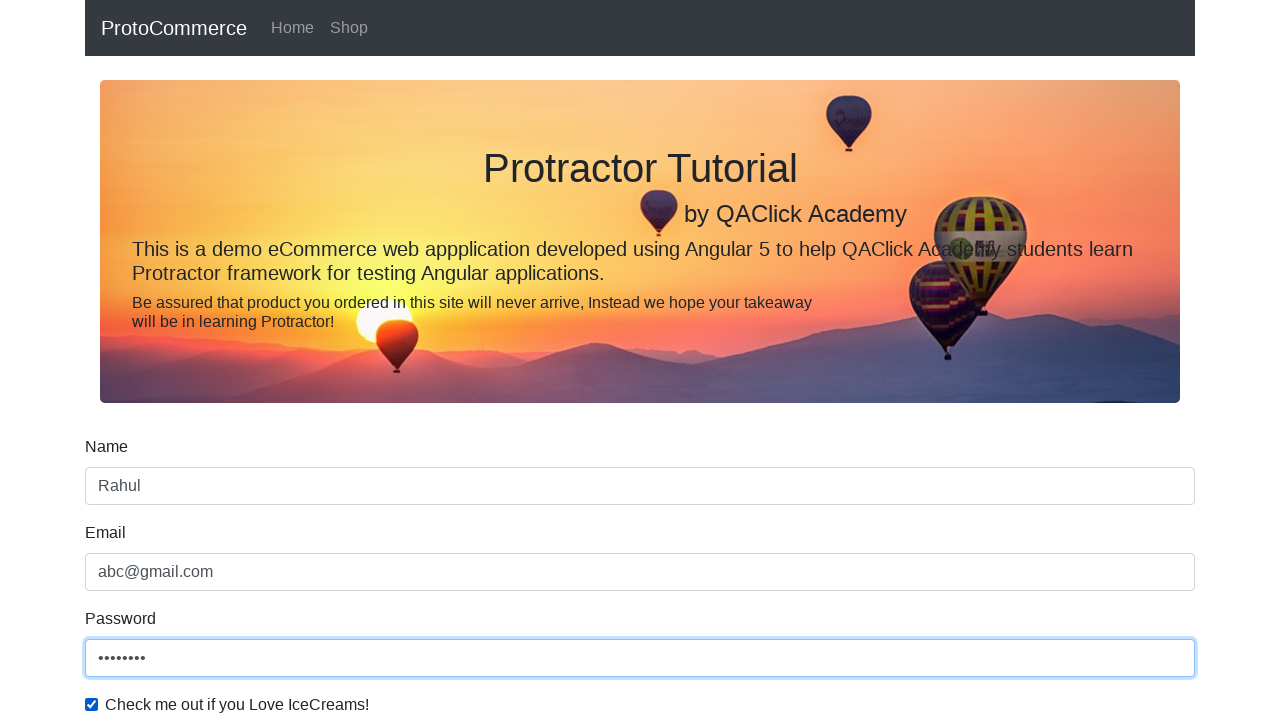

Selected first option from dropdown on #exampleFormControlSelect1
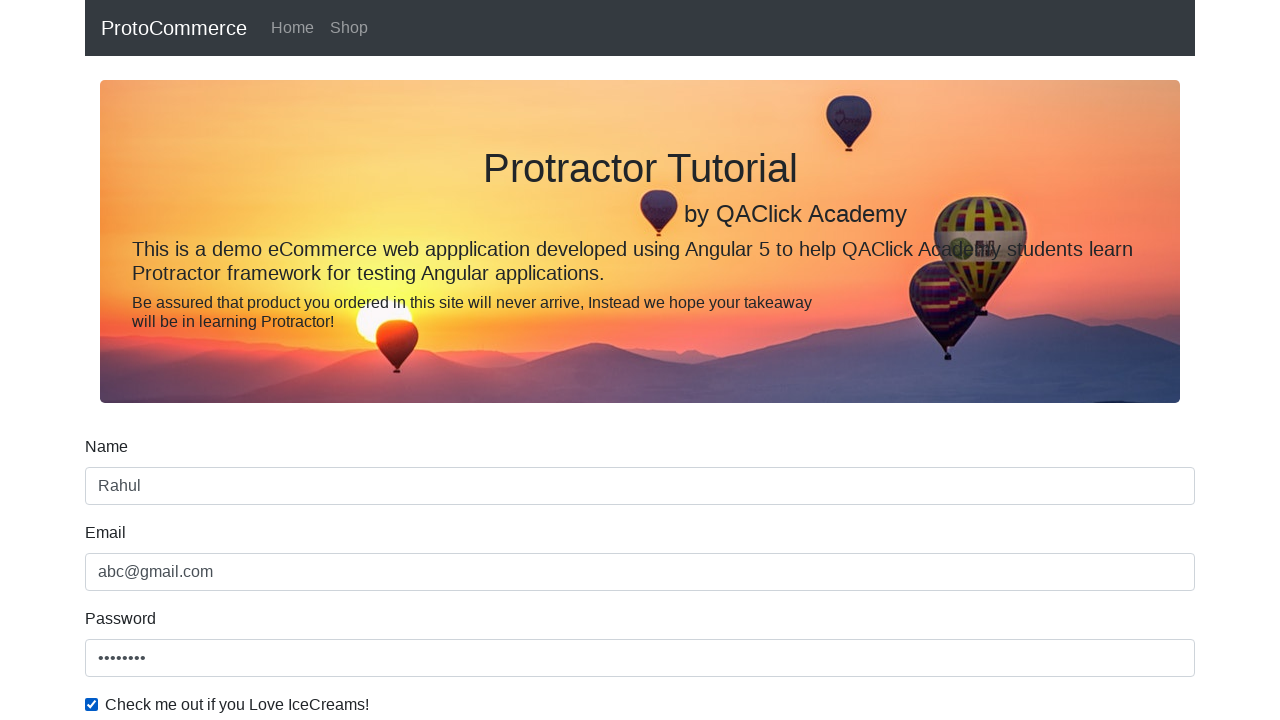

Clicked first radio button at (238, 360) on #inlineRadio1
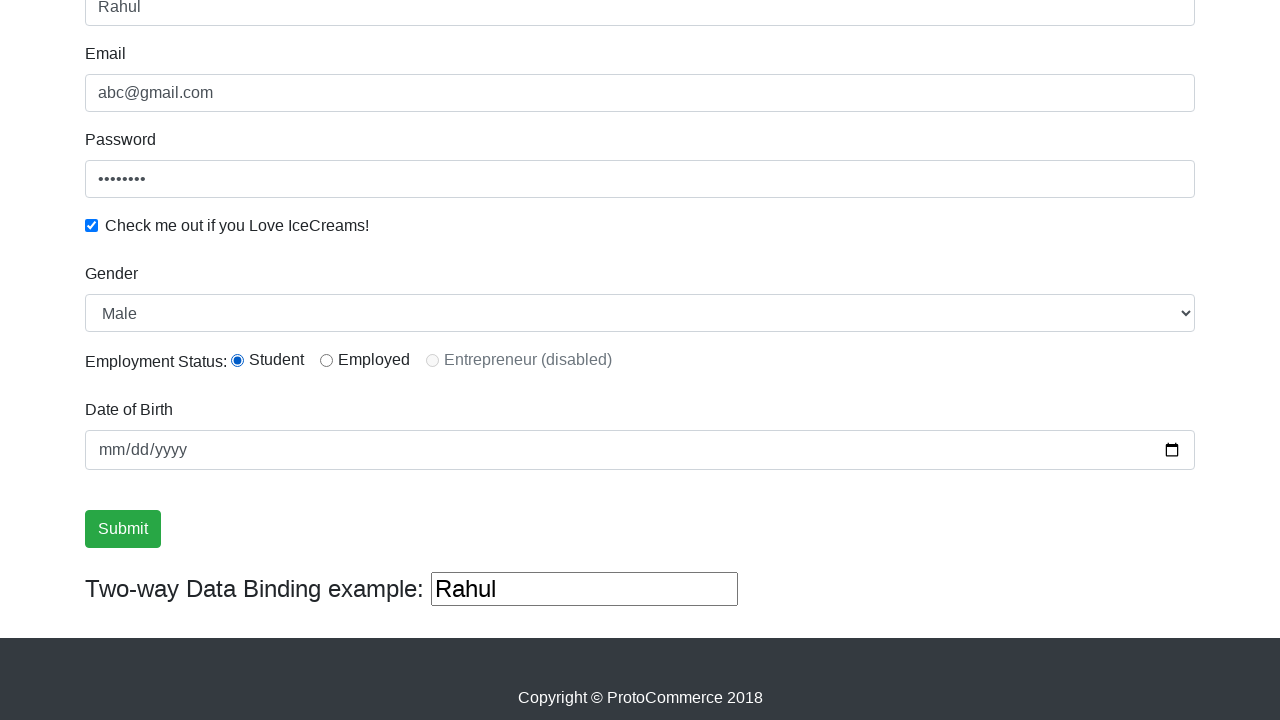

Filled birthday field with '2011-11-11' on input[name='bday']
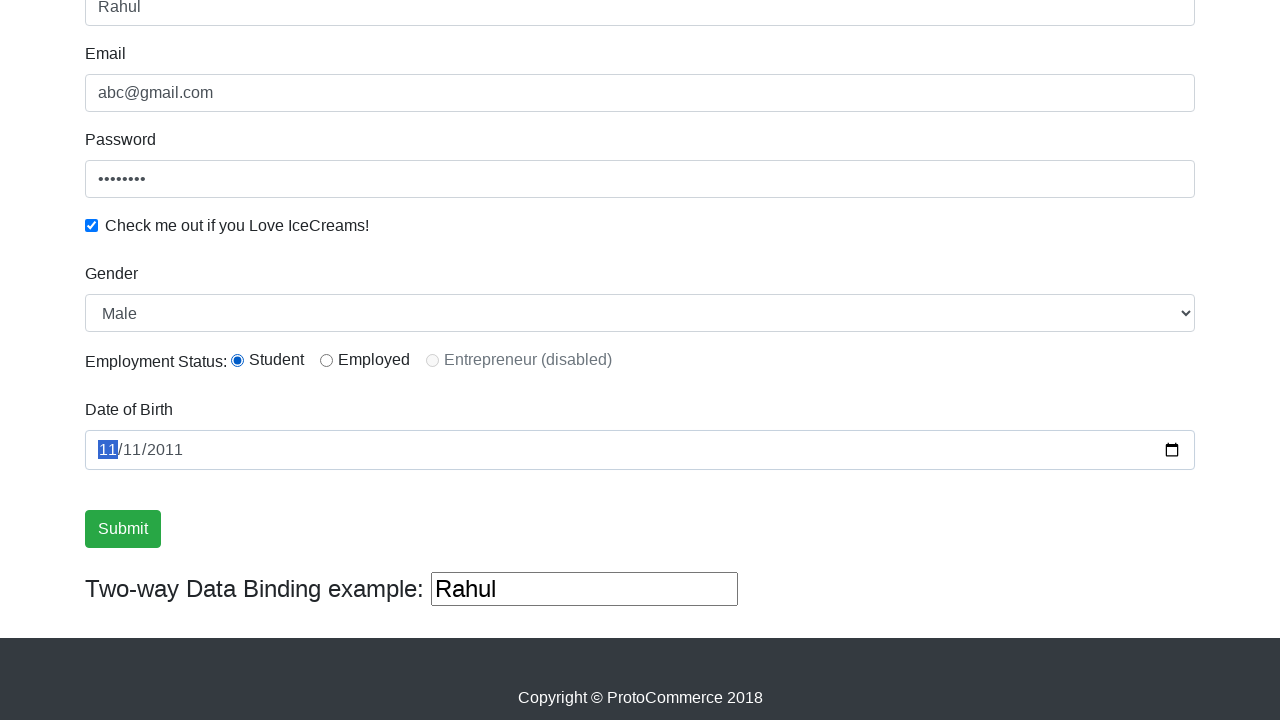

Clicked submit button at (123, 529) on .btn
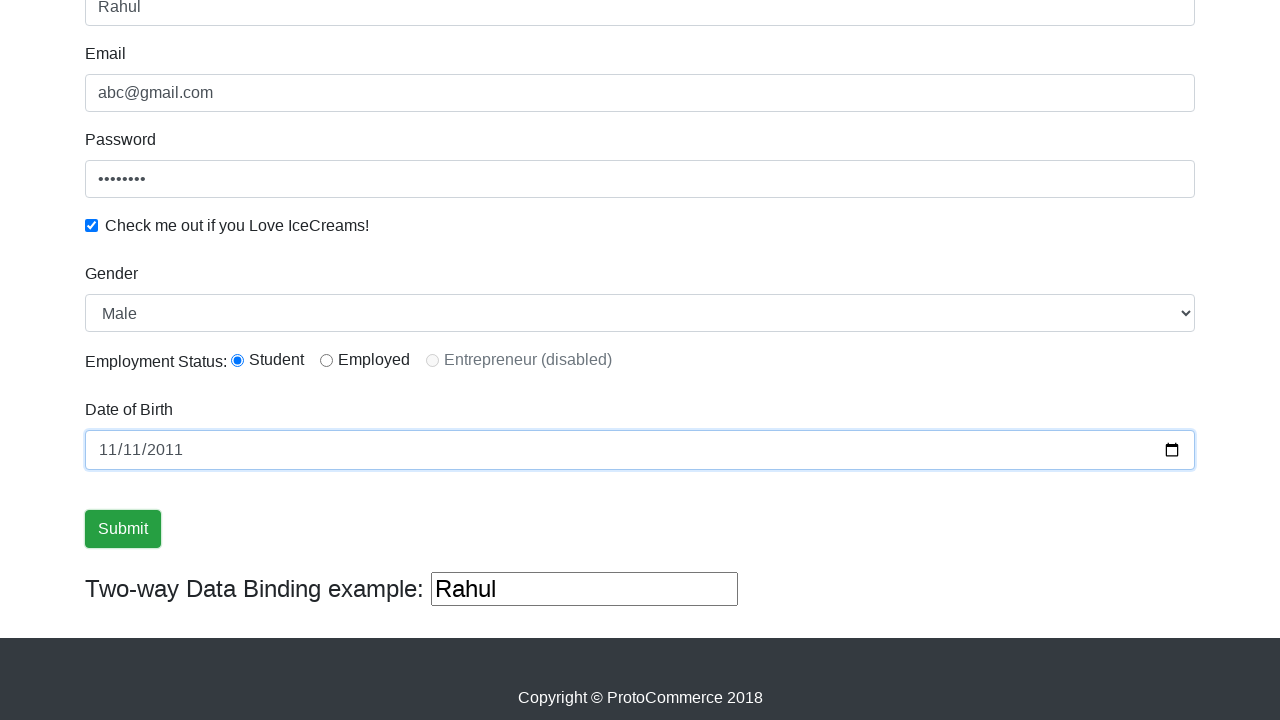

Success message appeared
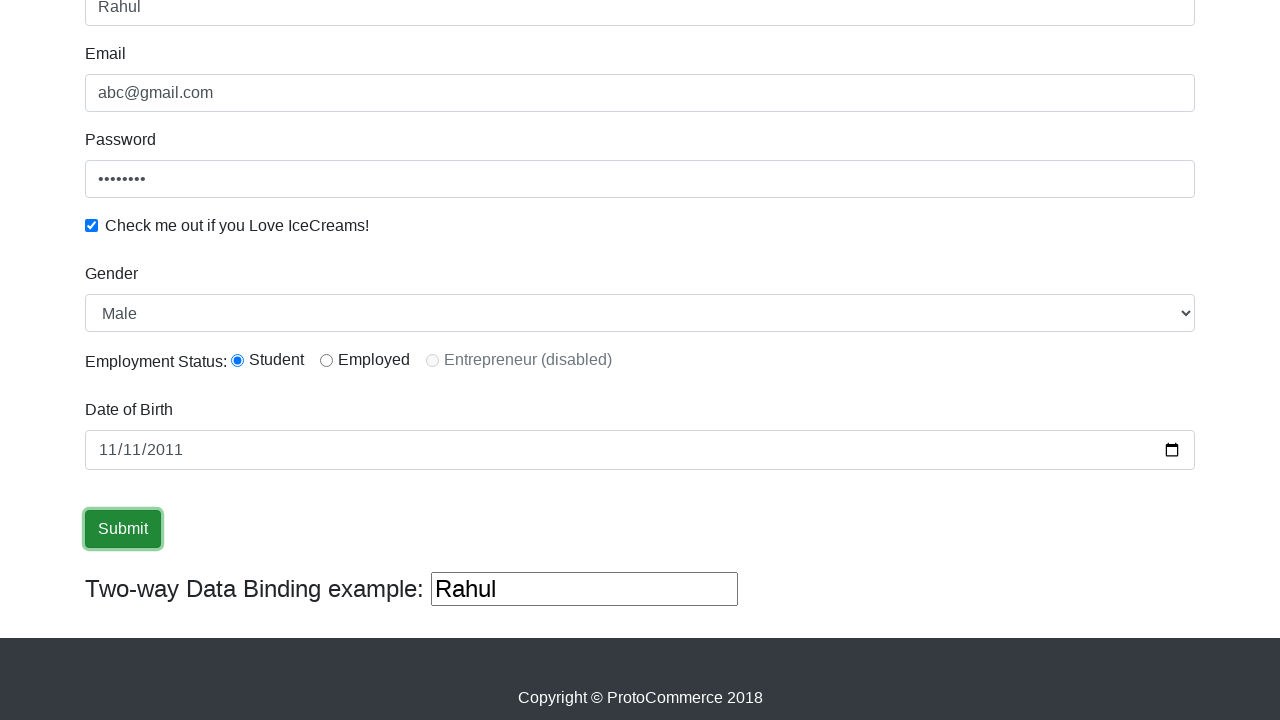

Retrieved success message text
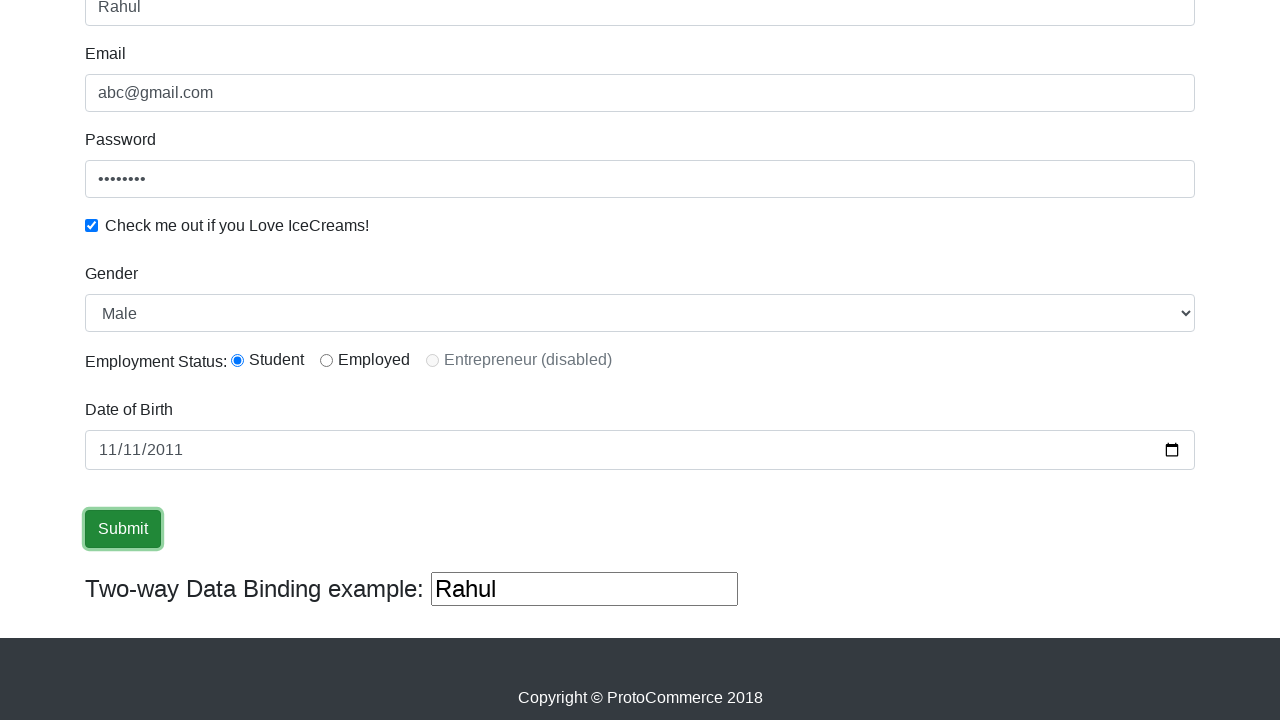

Verified 'Success' text in submission message
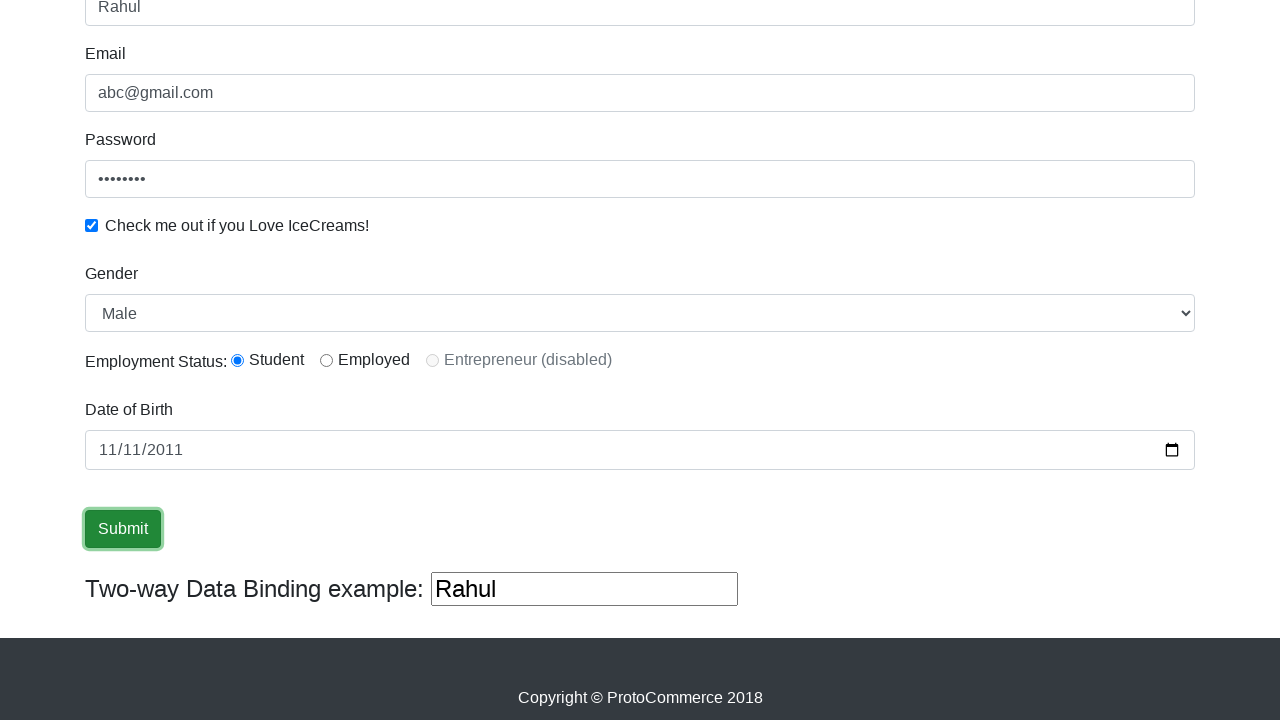

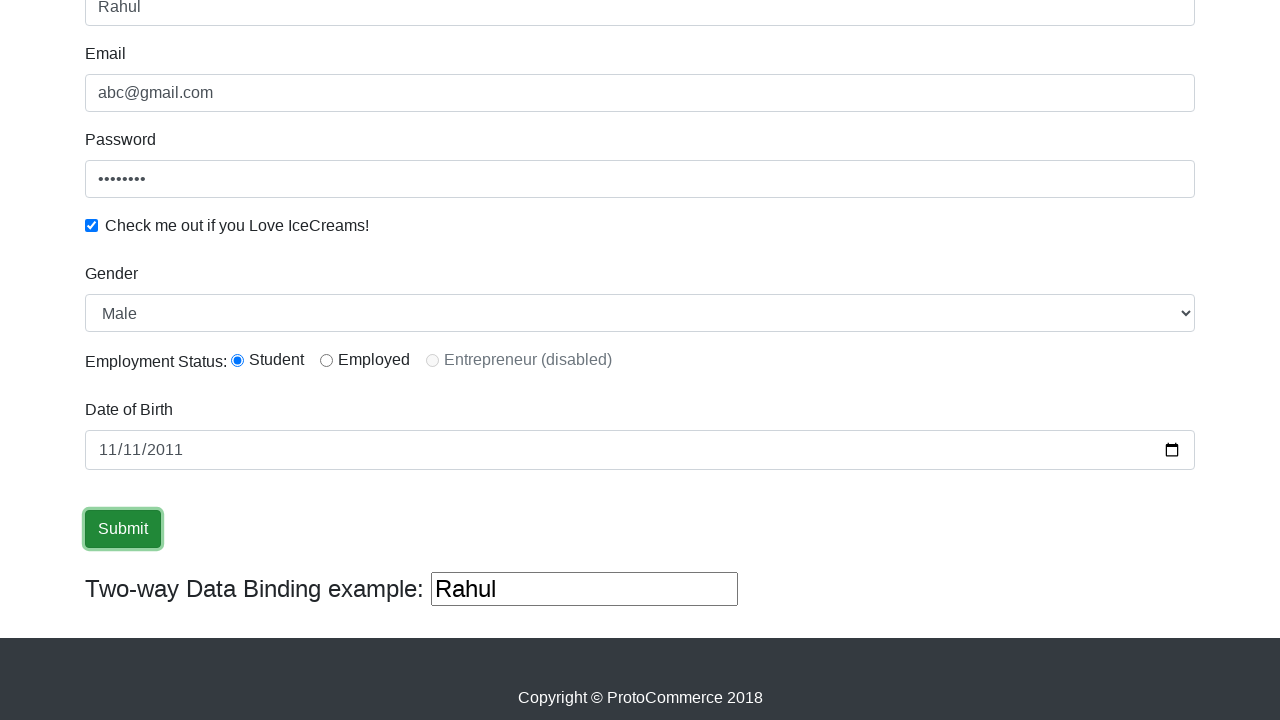